Tests the text box form on DemoQA by filling in full name, email, current address, and permanent address fields, then submitting and verifying the output contains the entered values.

Starting URL: https://demoqa.com/text-box

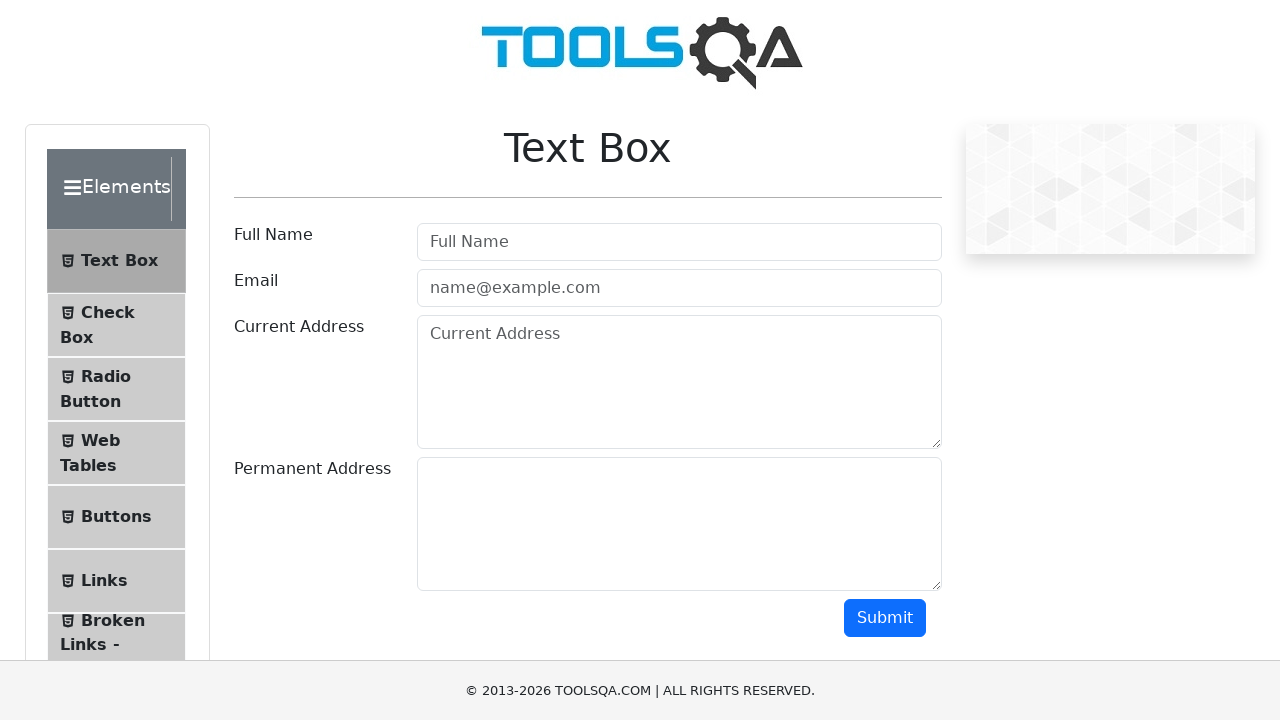

Filled Full Name field with 'Automation' on [placeholder='Full Name']
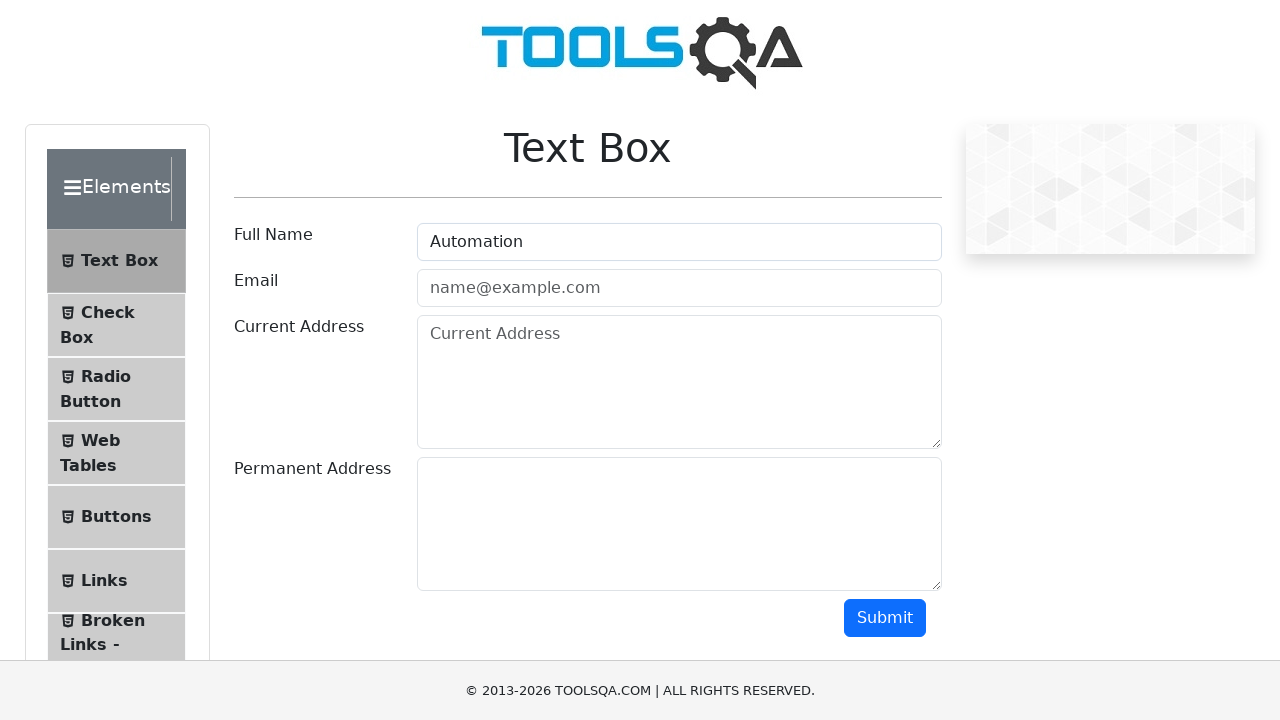

Filled email field with 'Testing@gmail.com' on [placeholder='name@example.com']
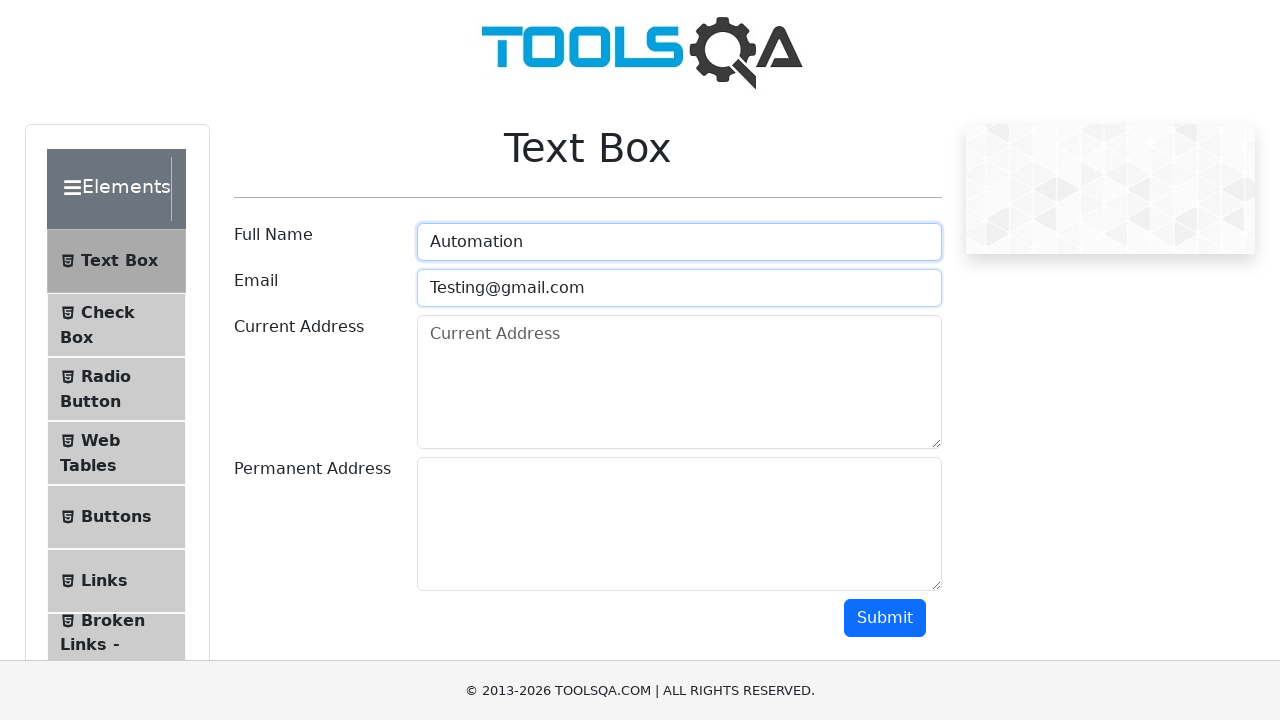

Filled Current Address field with 'Testing Current Address' on [placeholder='Current Address']
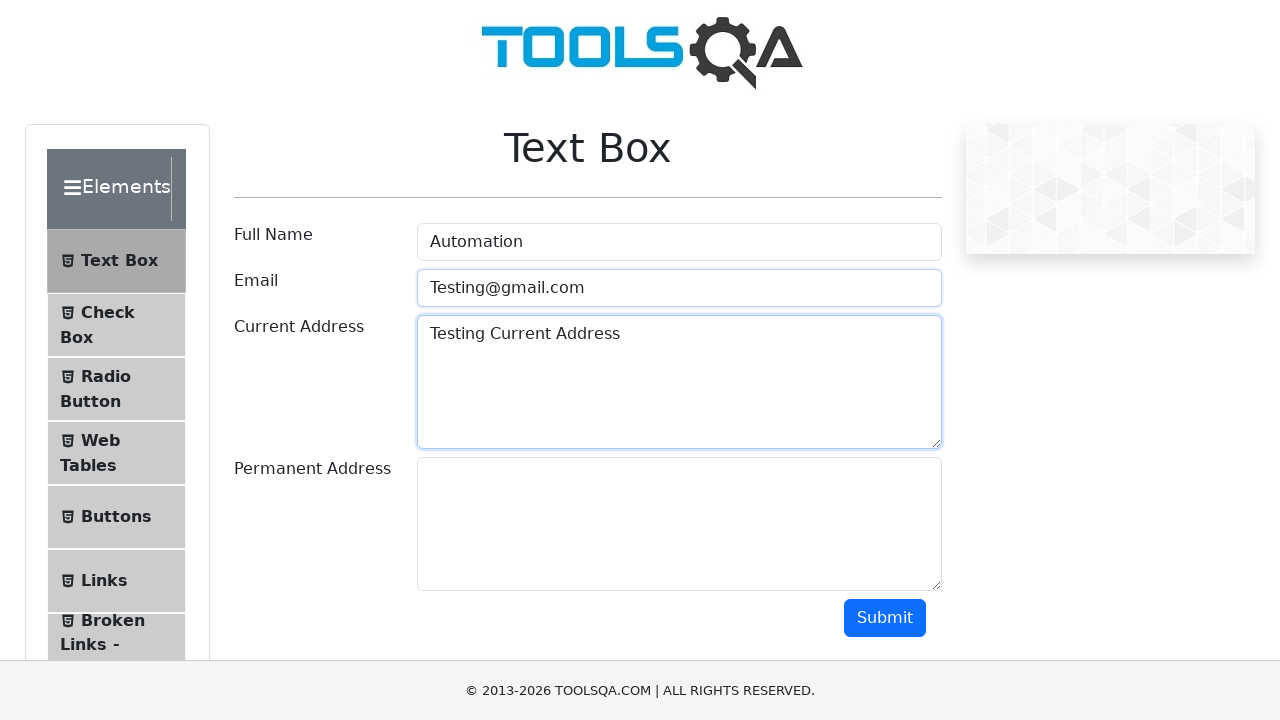

Filled Permanent Address field with 'Testing Permanent Address' on #permanentAddress-wrapper textarea
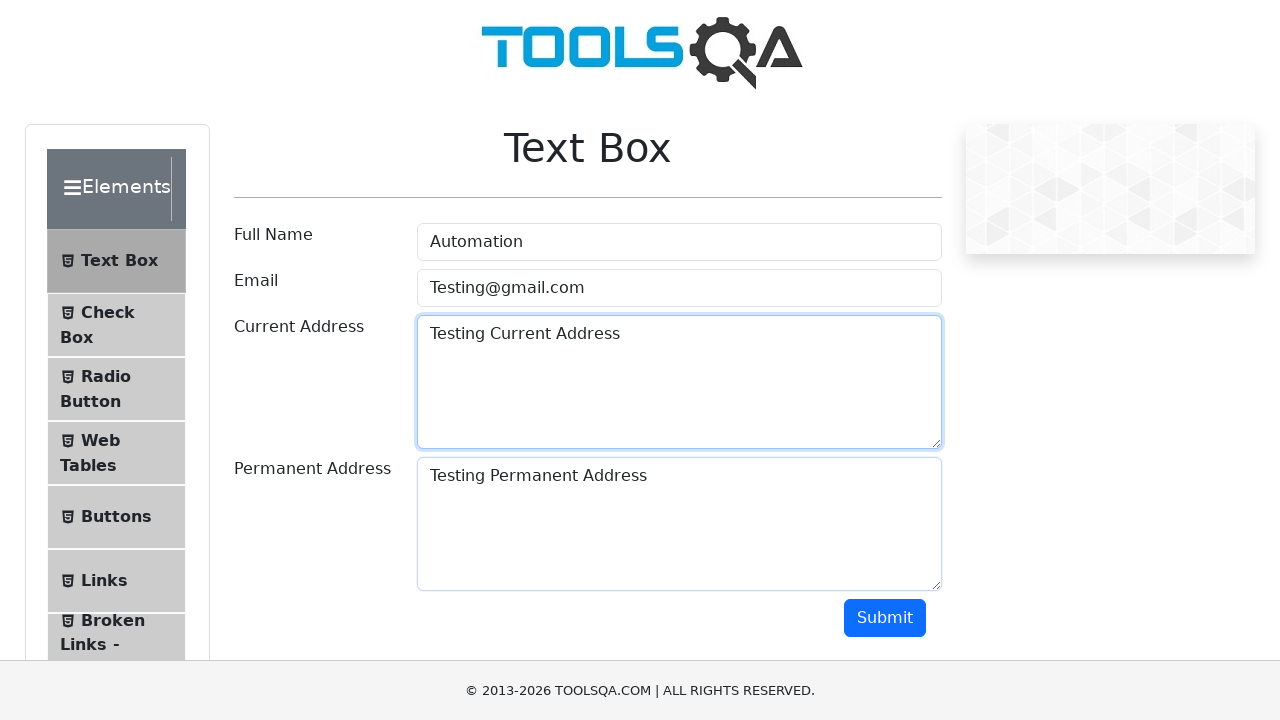

Clicked submit button at (885, 618) on .text-right button
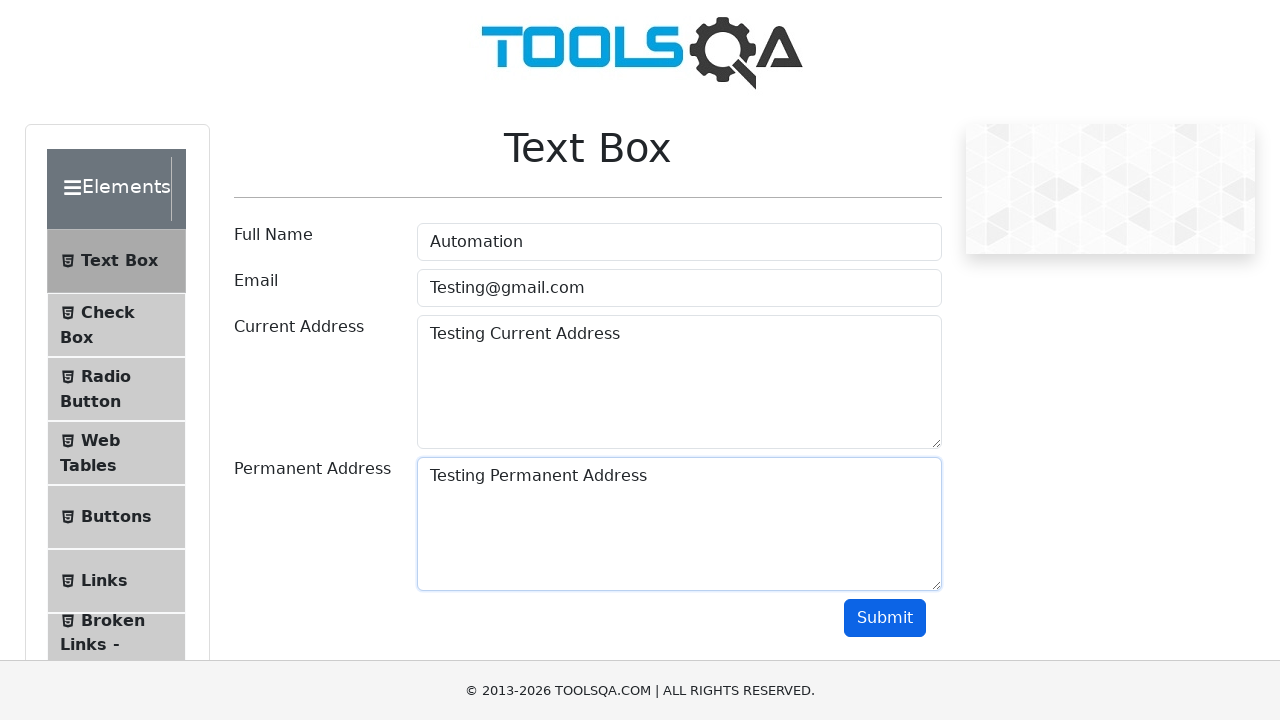

Output name field appeared after form submission
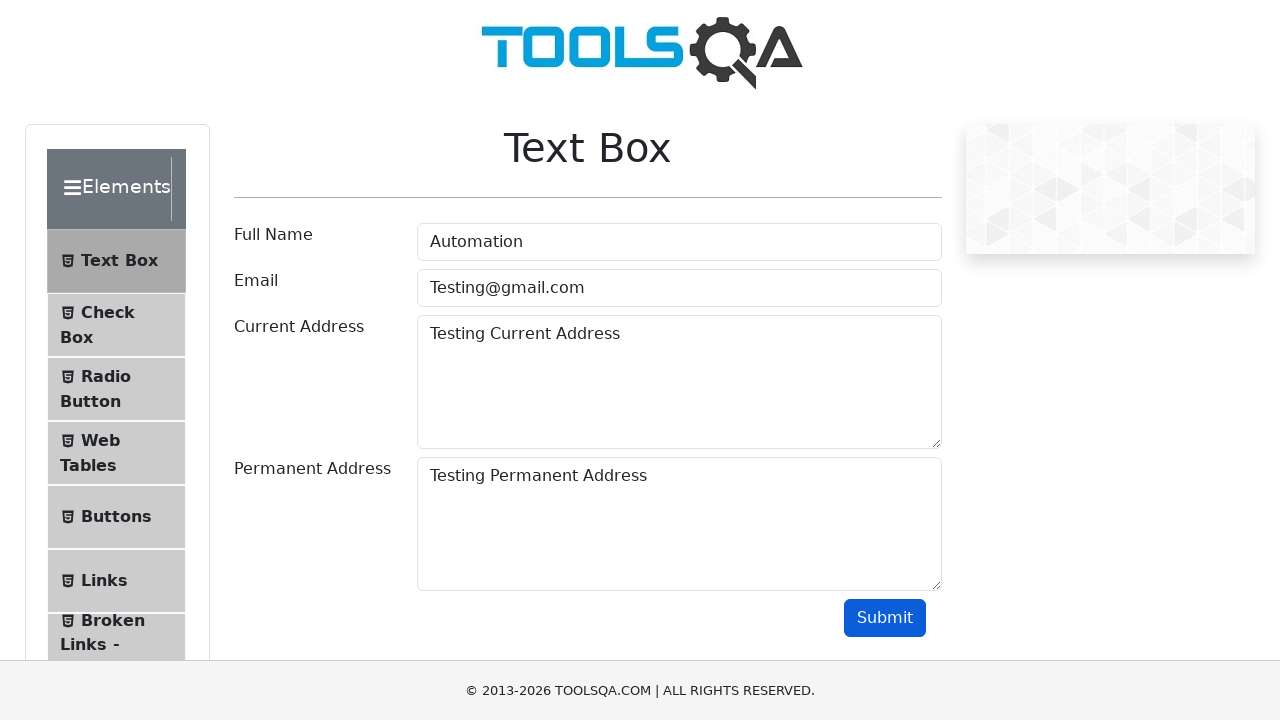

Output email field appeared after form submission
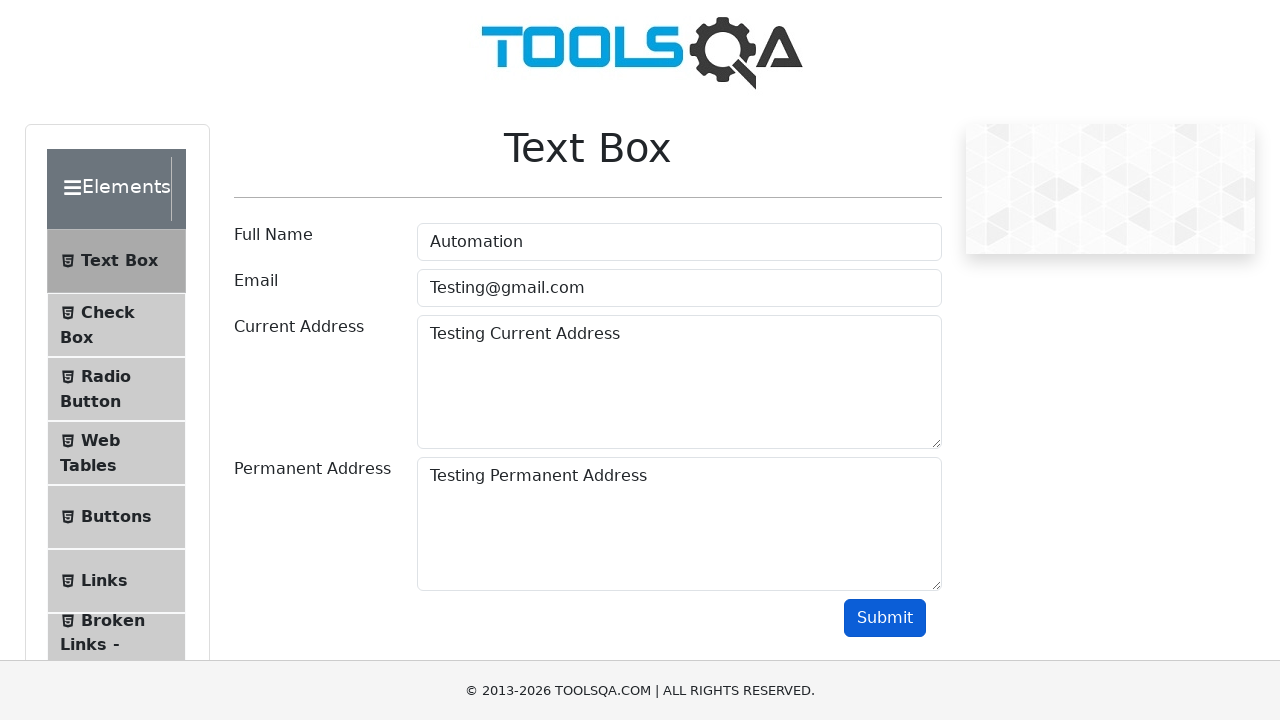

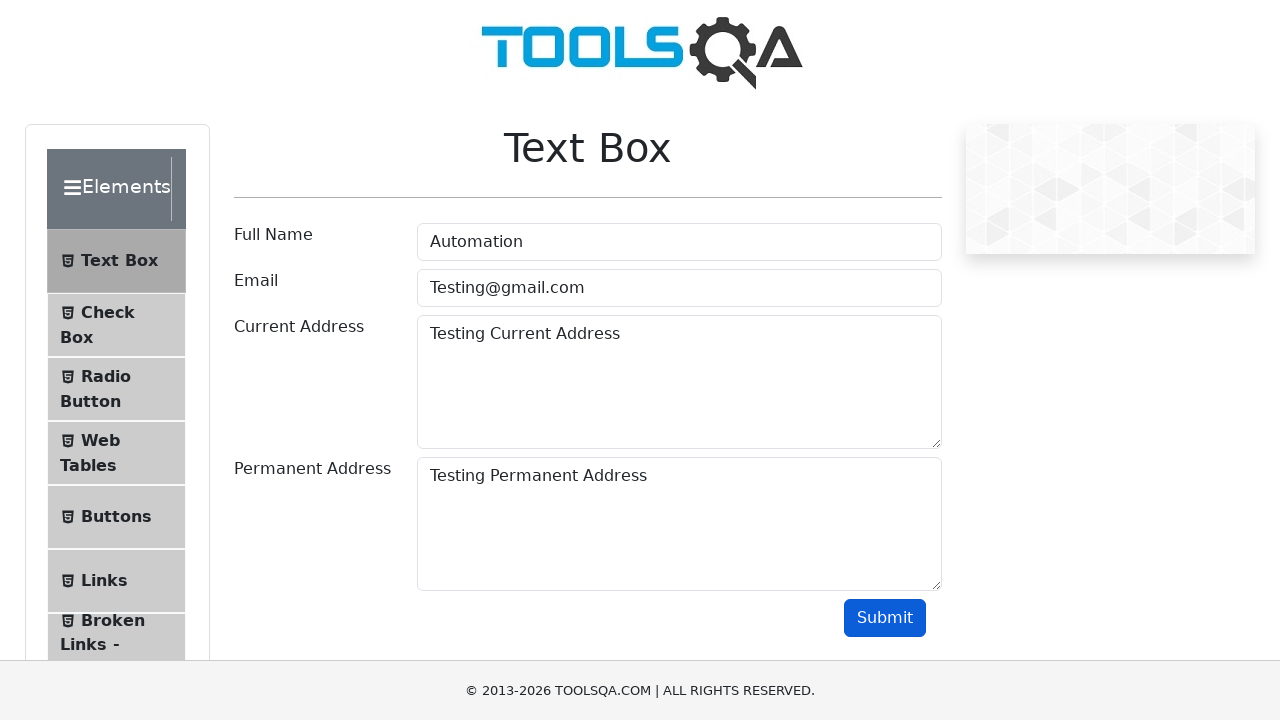